Tests radio button functionality by clicking the hockey radio button and verifying it becomes selected

Starting URL: https://practice.cydeo.com/radio_buttons

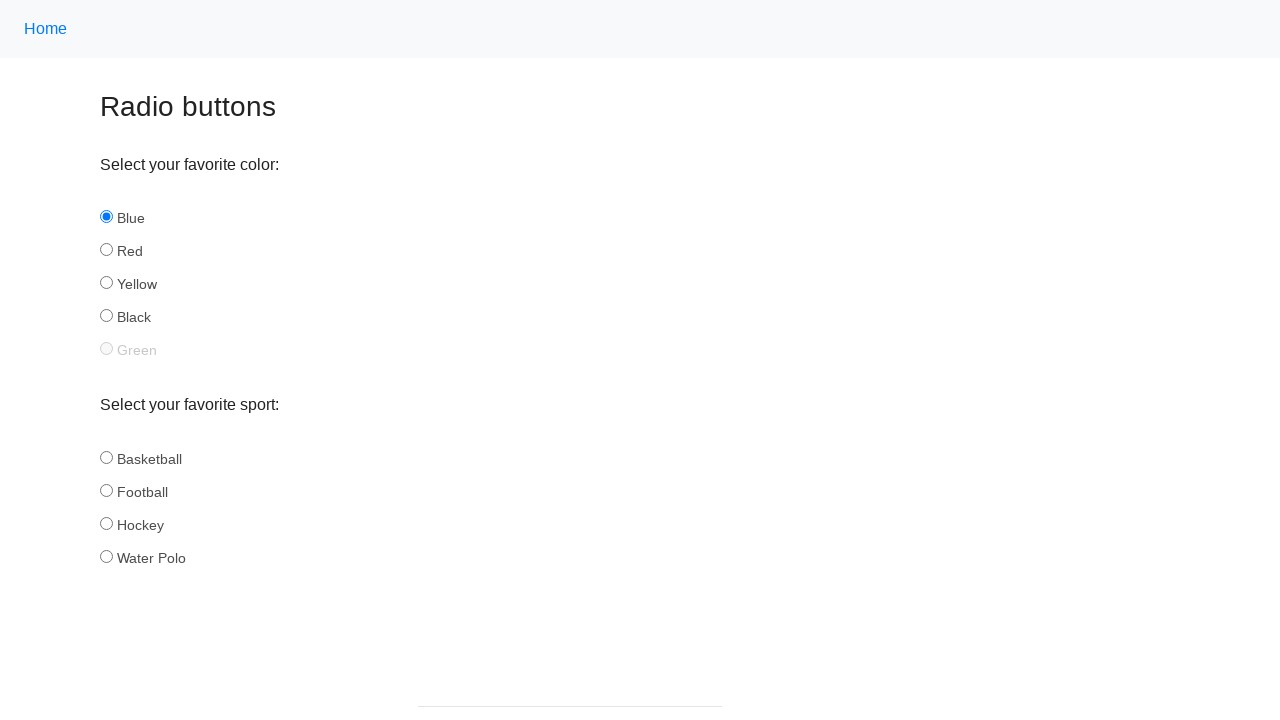

Clicked the hockey radio button at (106, 523) on input#hockey
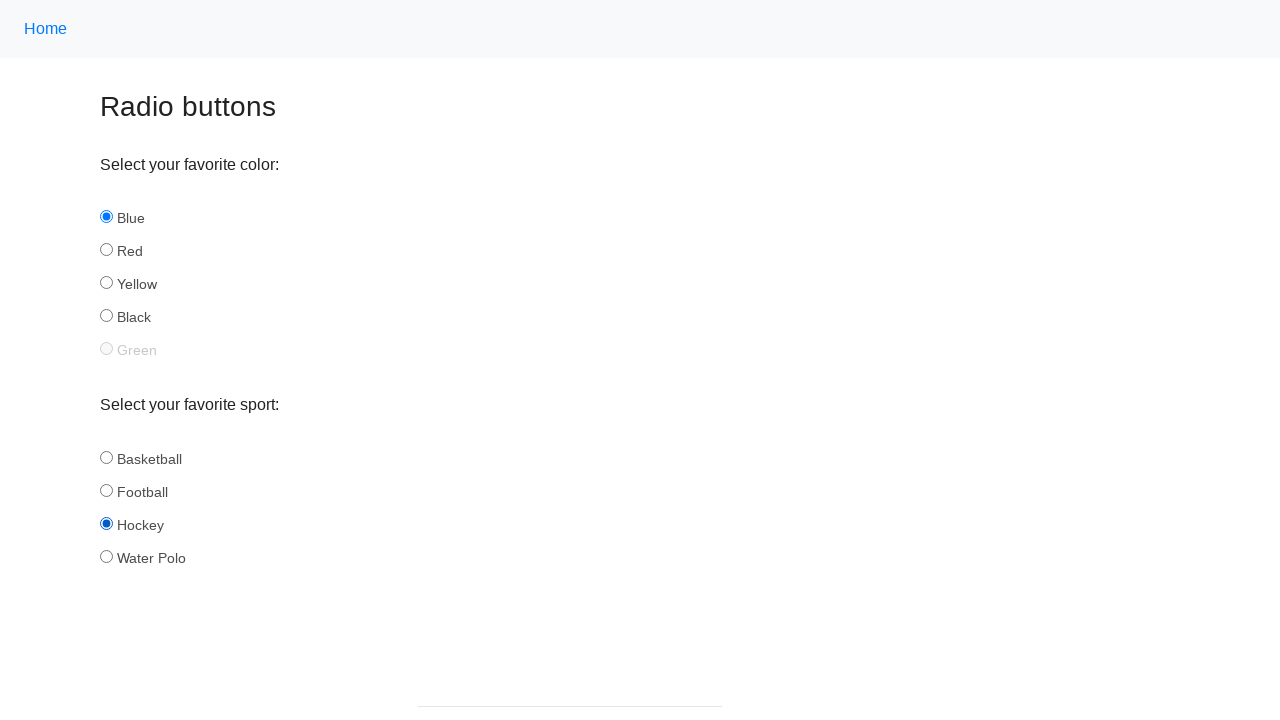

Verified that the hockey radio button is selected
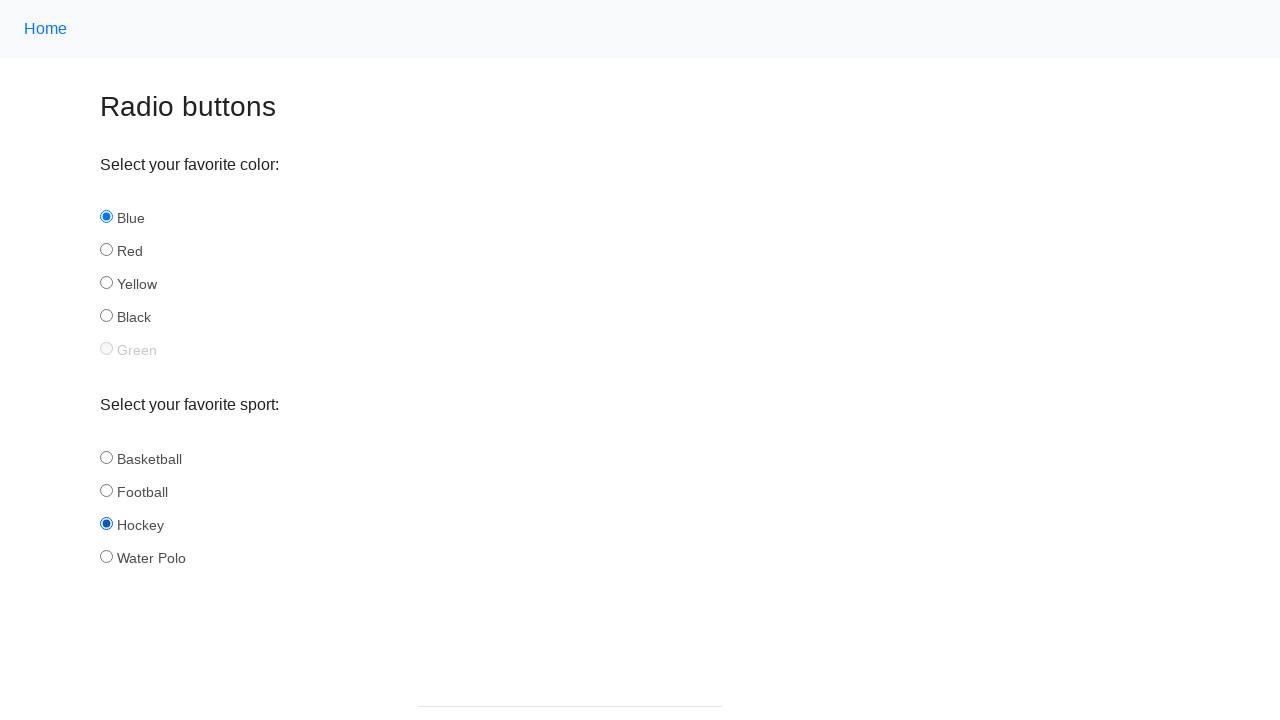

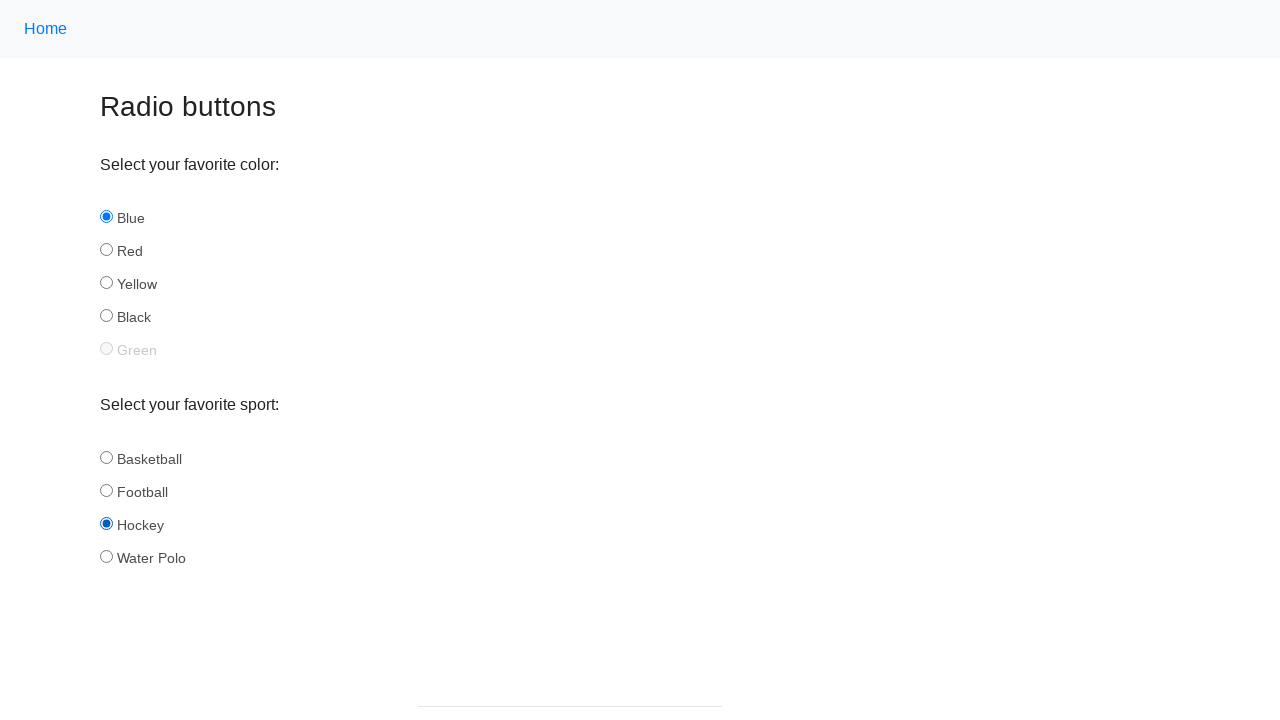